Navigates to a blog page, clicks on a blog post, and then navigates through previous posts using the navigation links

Starting URL: https://crisis-diary.net/

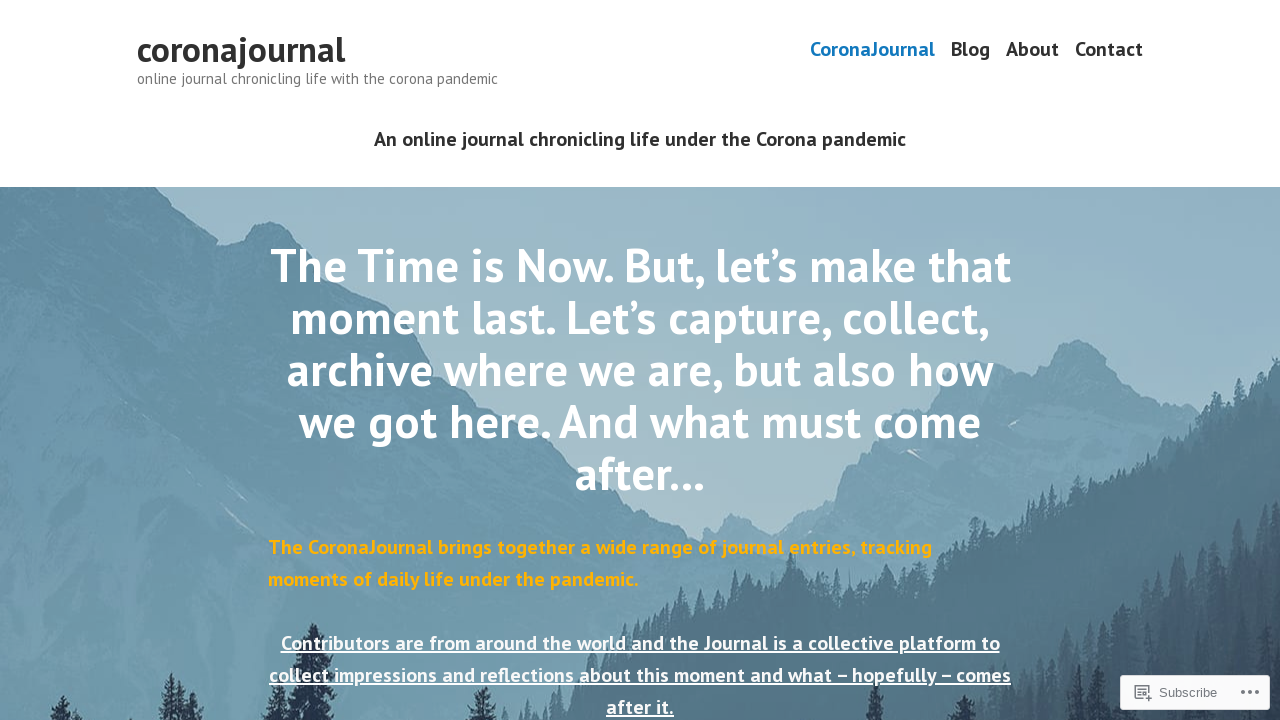

Clicked on Blog link in navigation at (970, 50) on a:text('Blog')
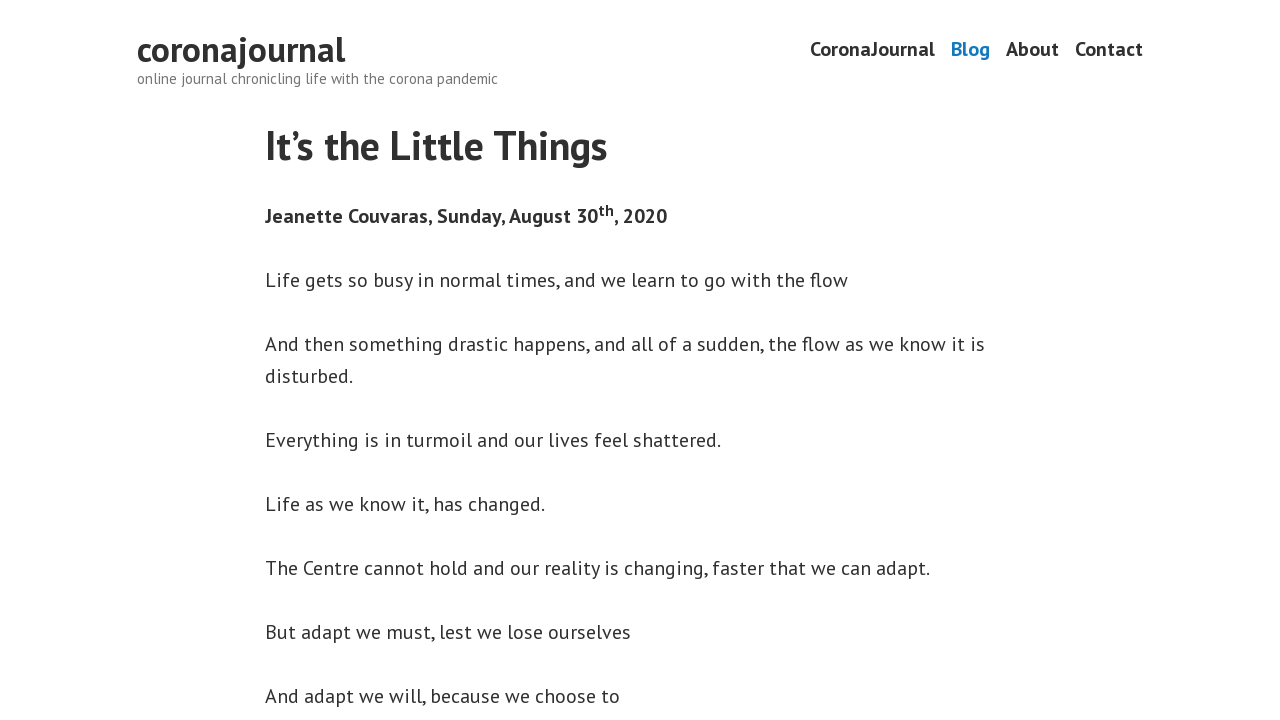

Blog page loaded with entry titles visible
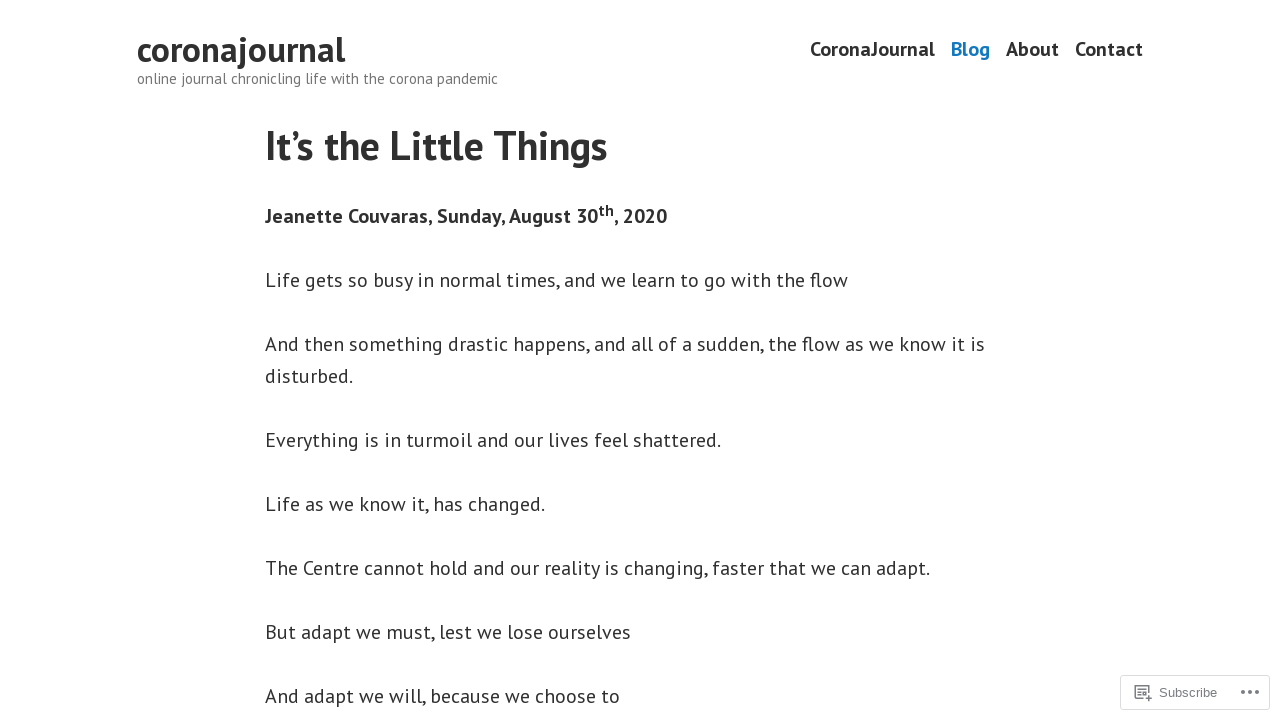

Clicked on the first blog post at (436, 145) on h2.entry-title a
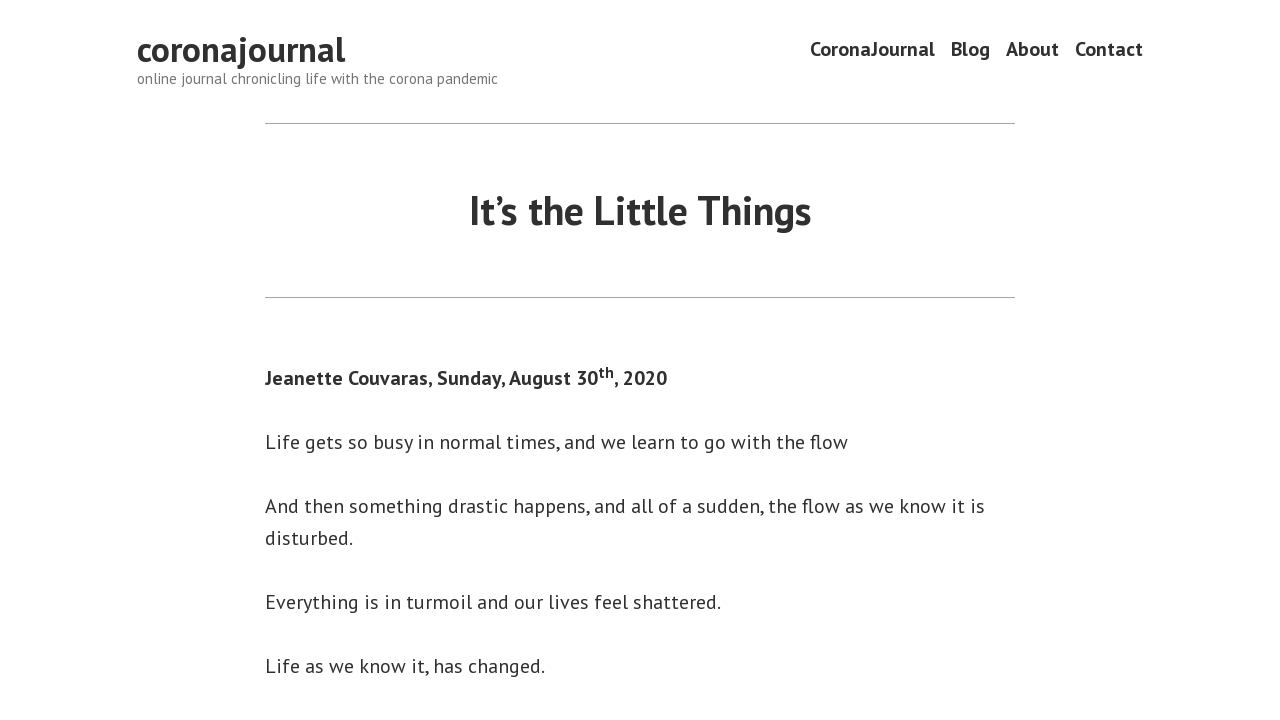

Blog post content loaded
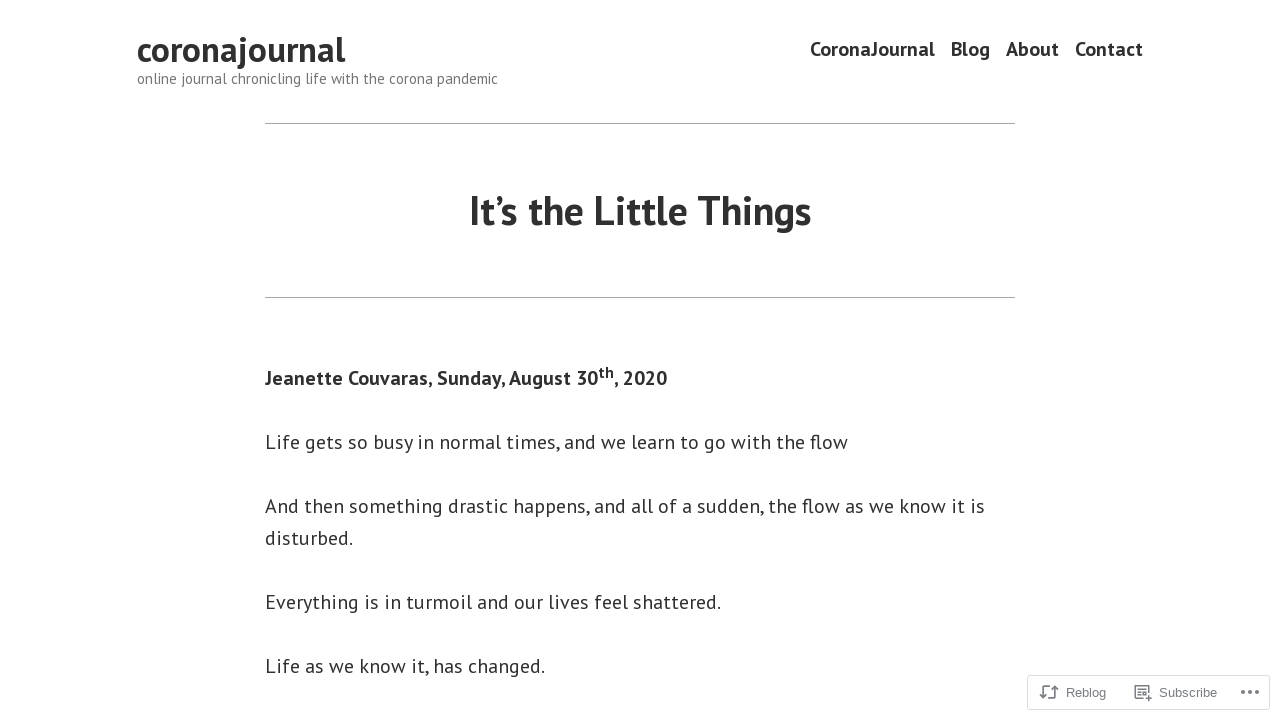

Clicked on previous post navigation link at (361, 559) on .nav-previous
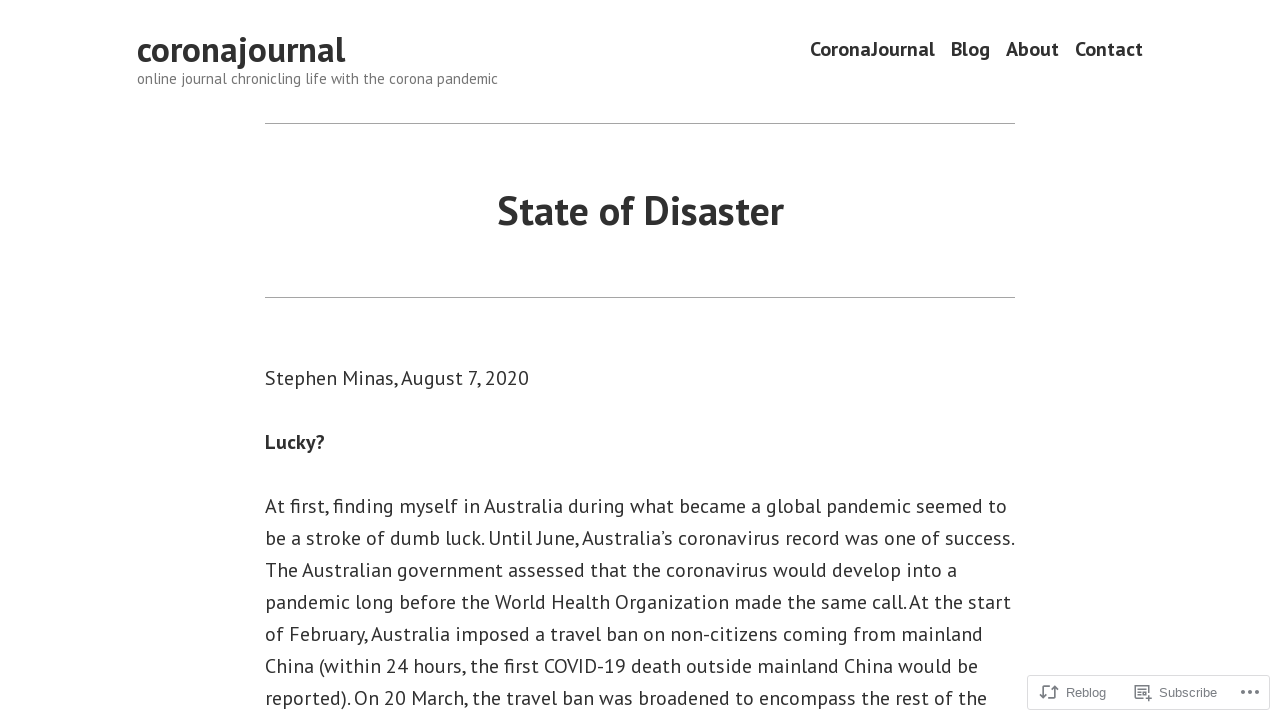

Previous blog post content loaded
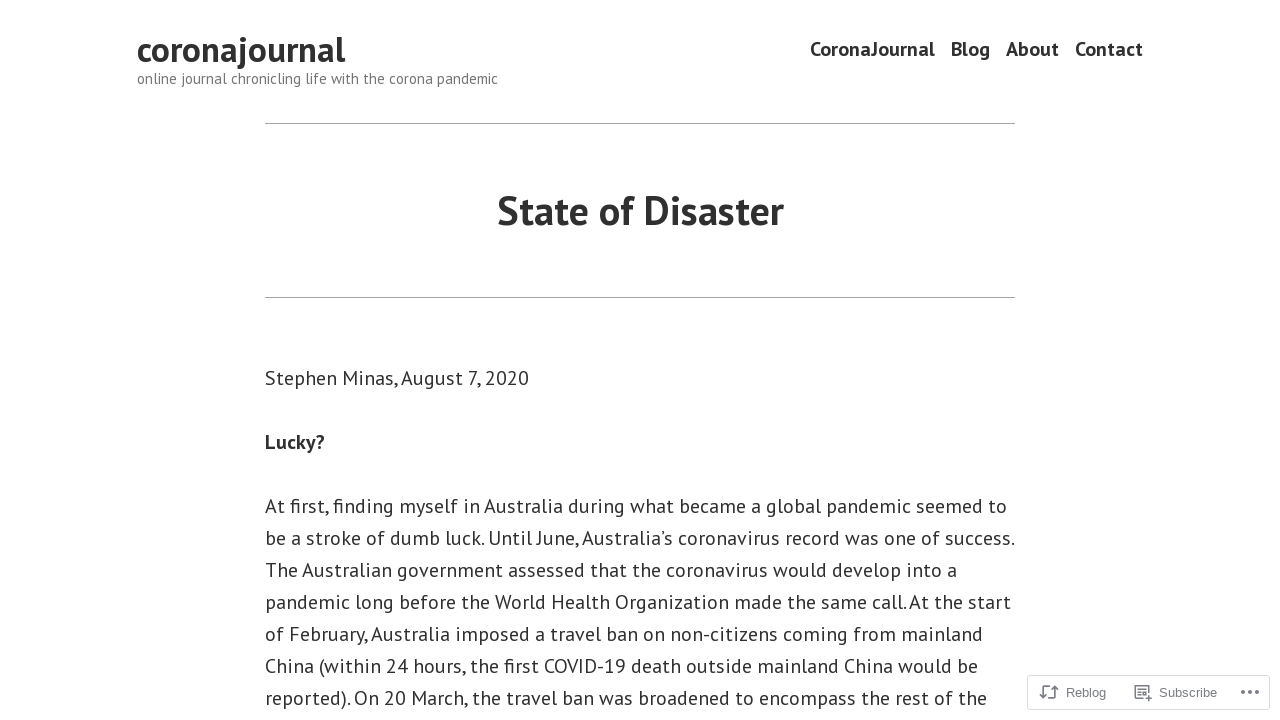

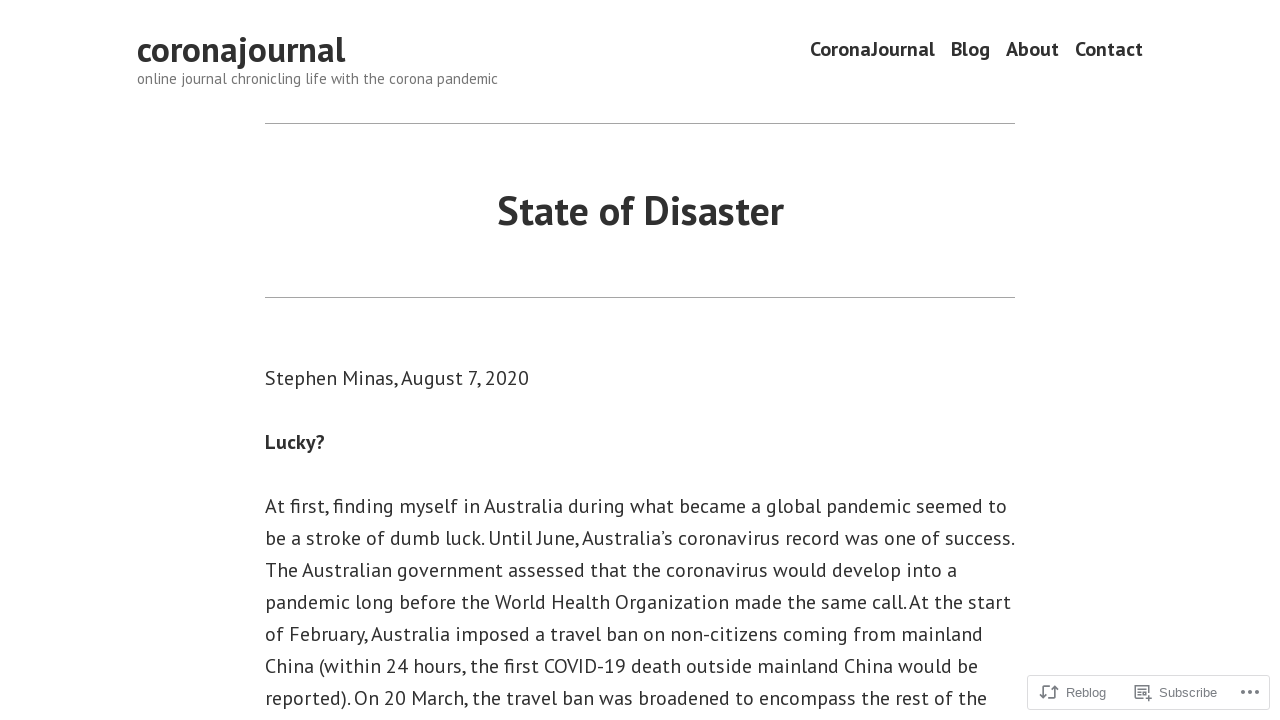